Tests that todo data persists after page reload

Starting URL: https://demo.playwright.dev/todomvc

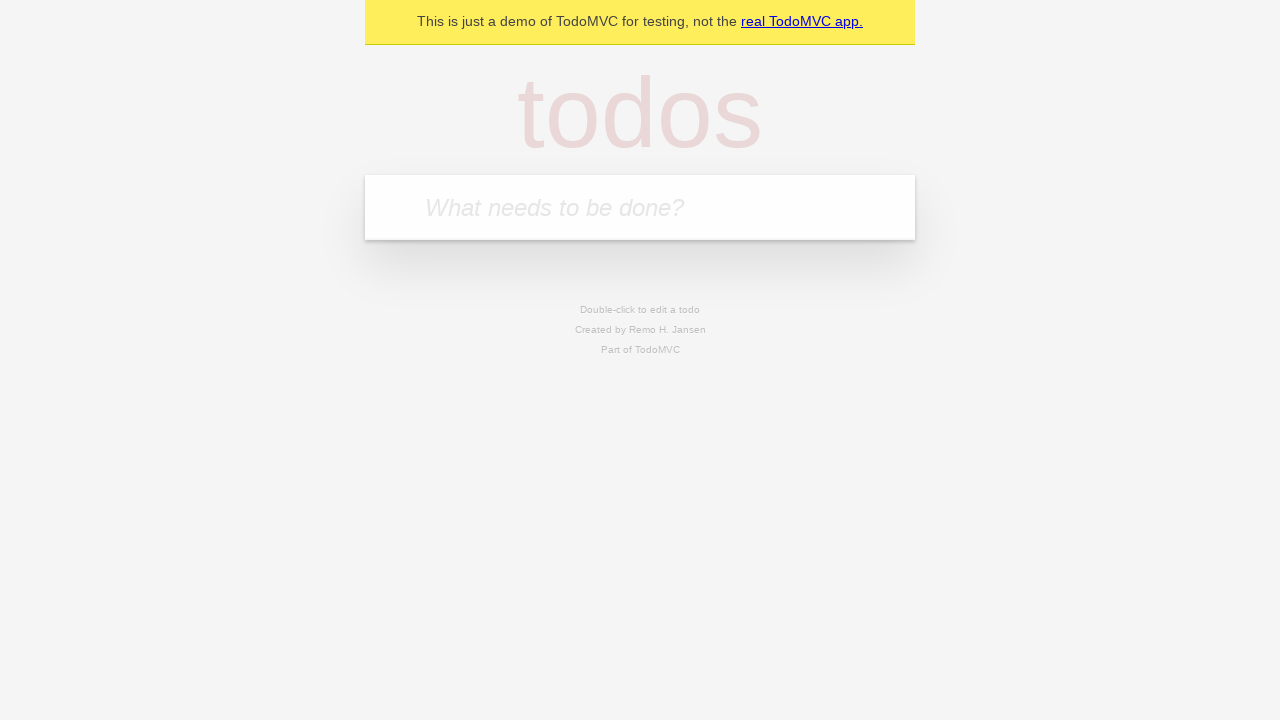

Filled todo input with 'buy some cheese' on internal:attr=[placeholder="What needs to be done?"i]
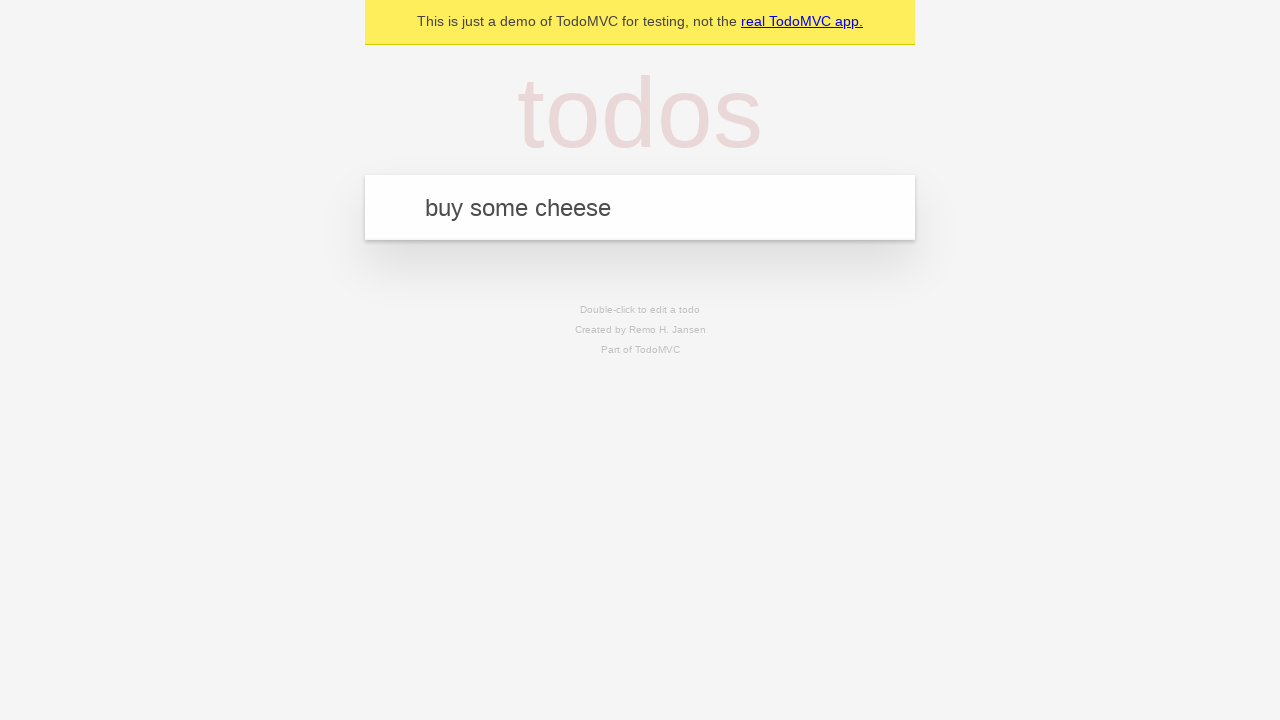

Pressed Enter to create first todo on internal:attr=[placeholder="What needs to be done?"i]
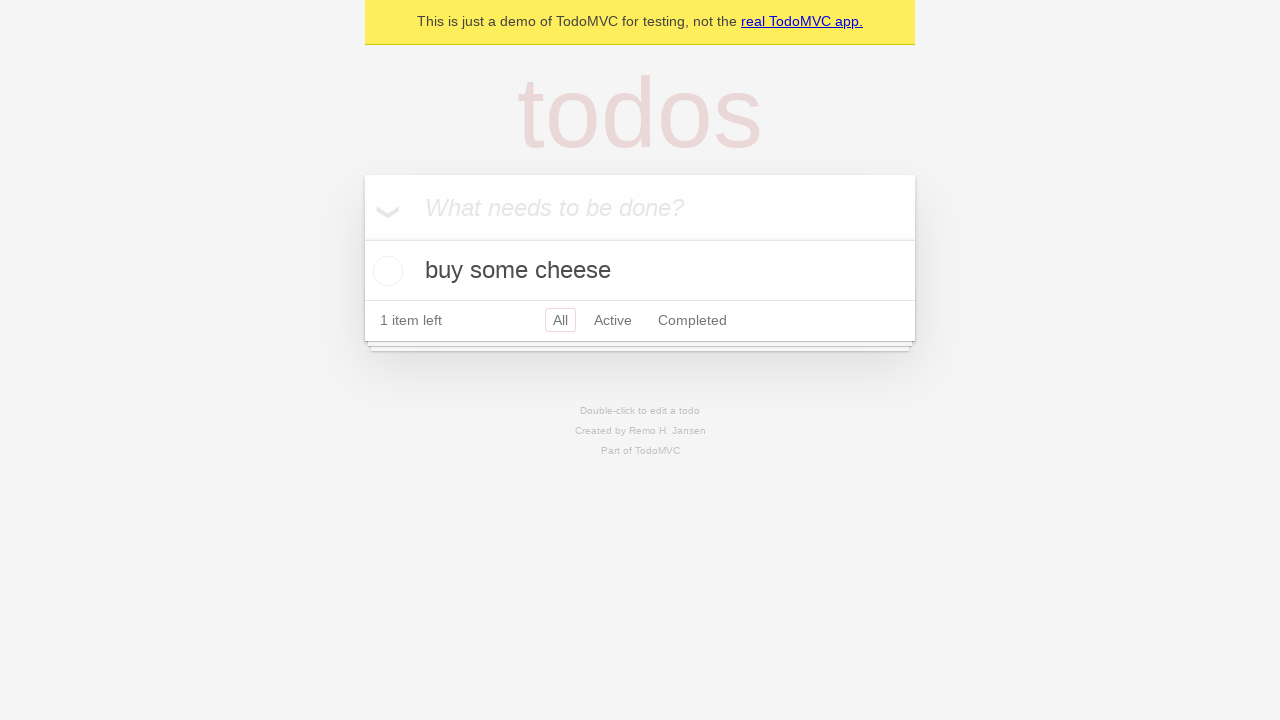

Filled todo input with 'feed the cat' on internal:attr=[placeholder="What needs to be done?"i]
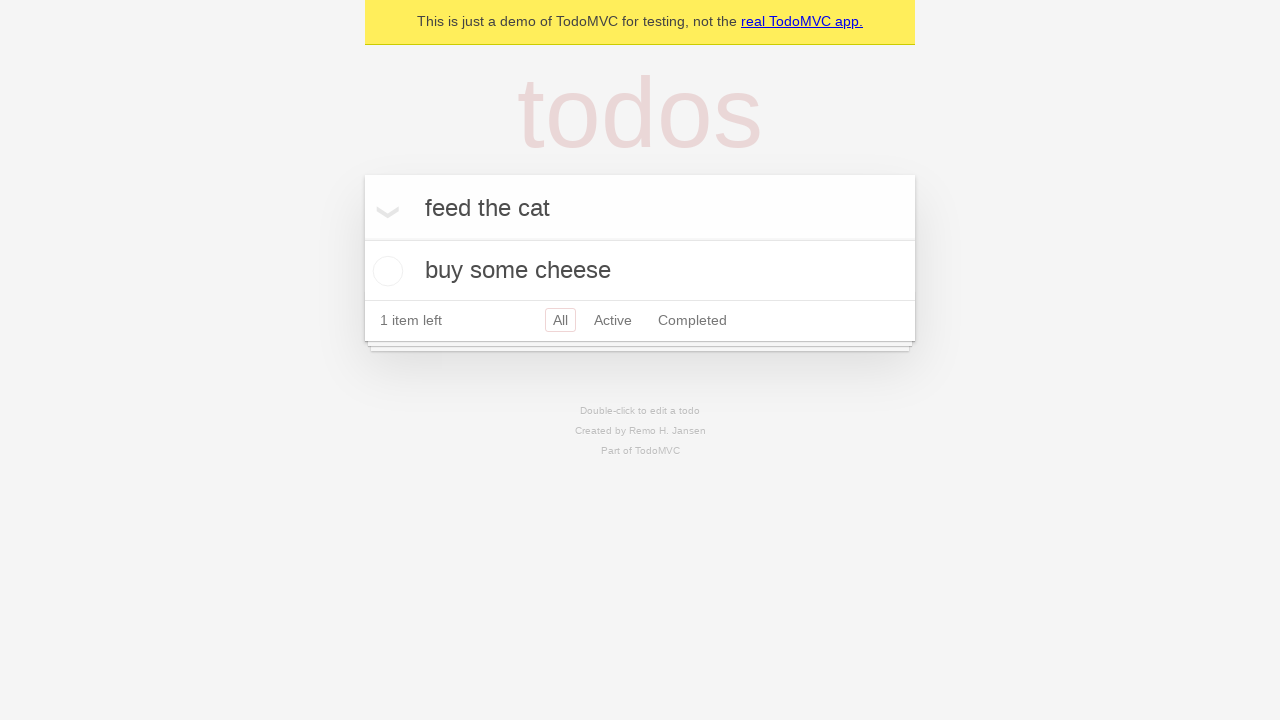

Pressed Enter to create second todo on internal:attr=[placeholder="What needs to be done?"i]
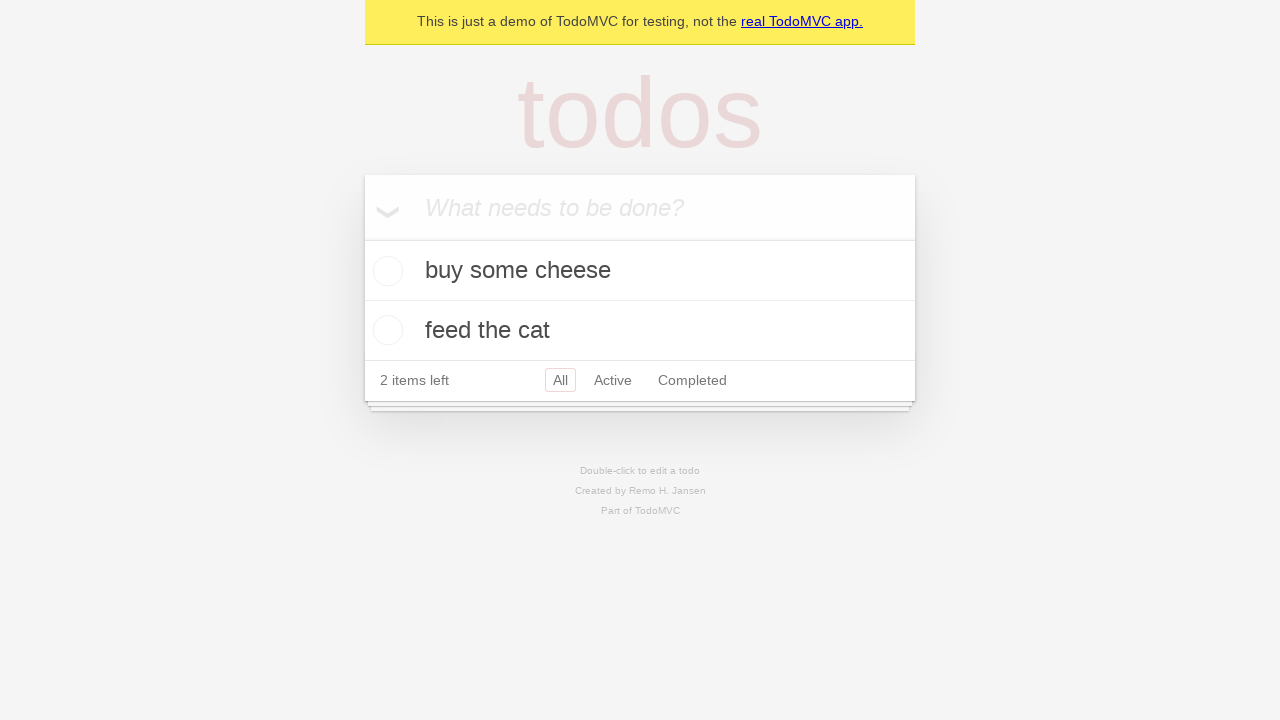

Waited for both todos to be visible in the DOM
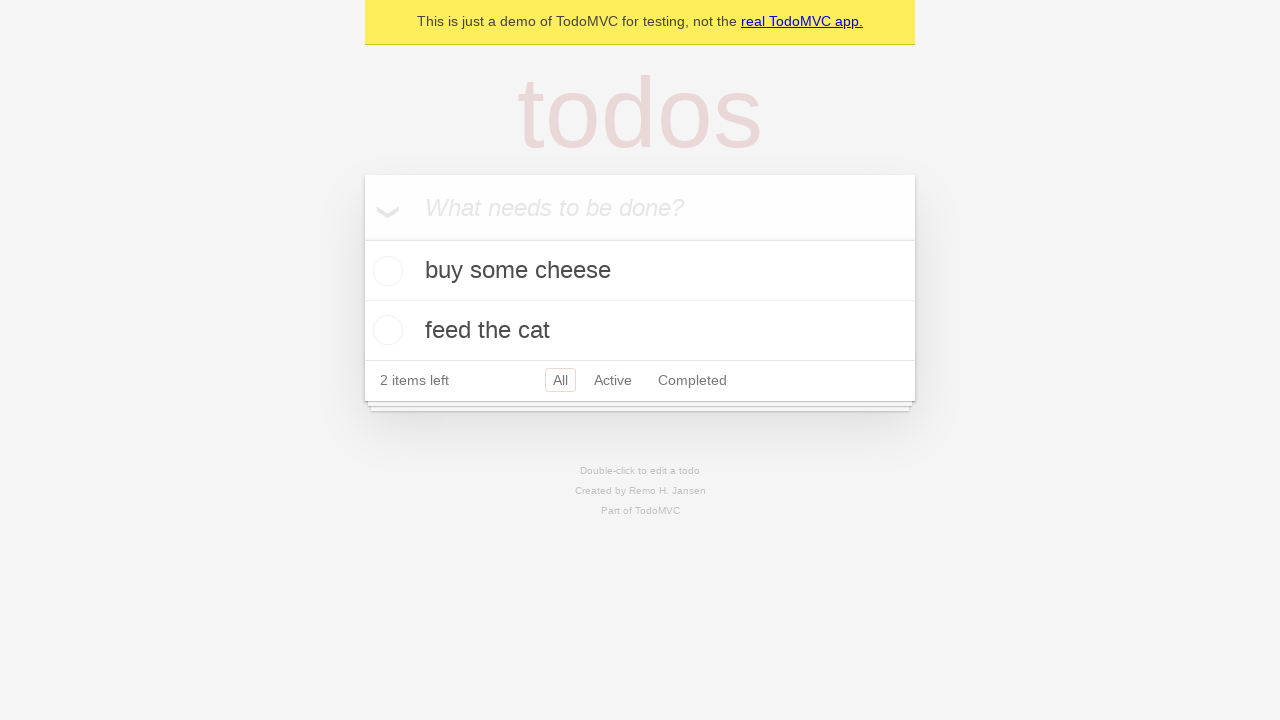

Checked the first todo item at (385, 271) on internal:testid=[data-testid="todo-item"s] >> nth=0 >> internal:role=checkbox
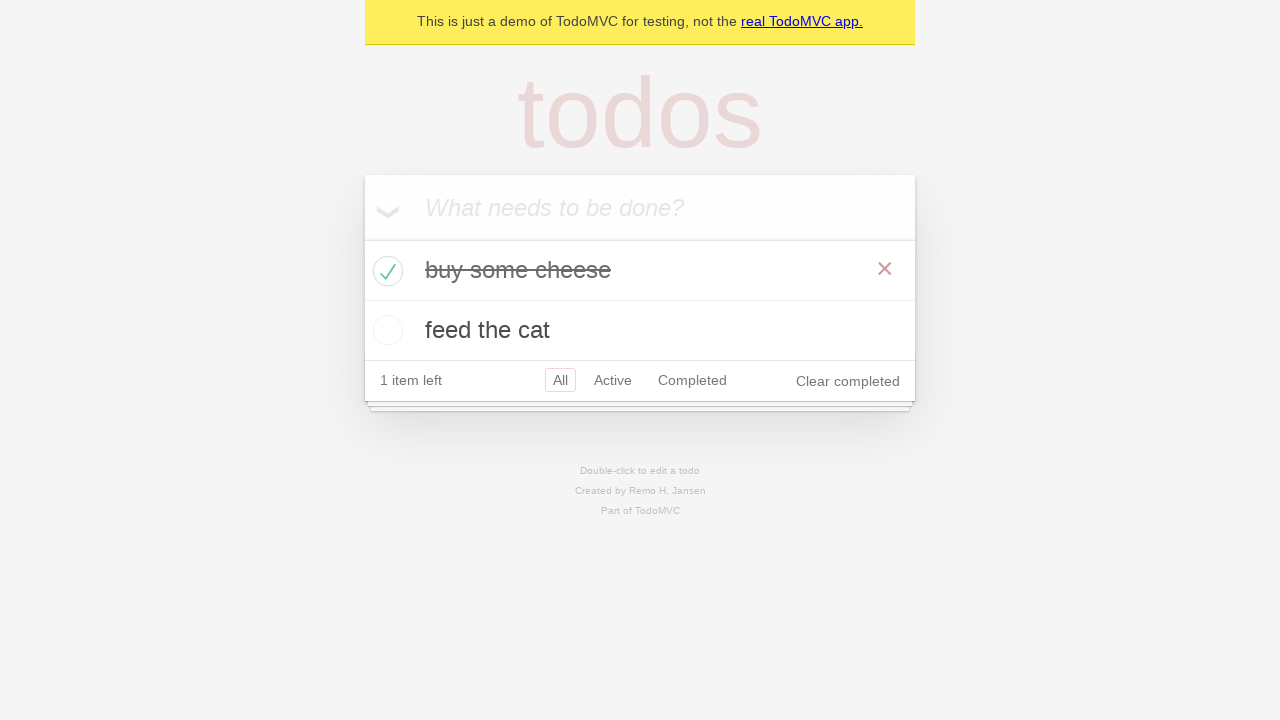

Reloaded the page to test data persistence
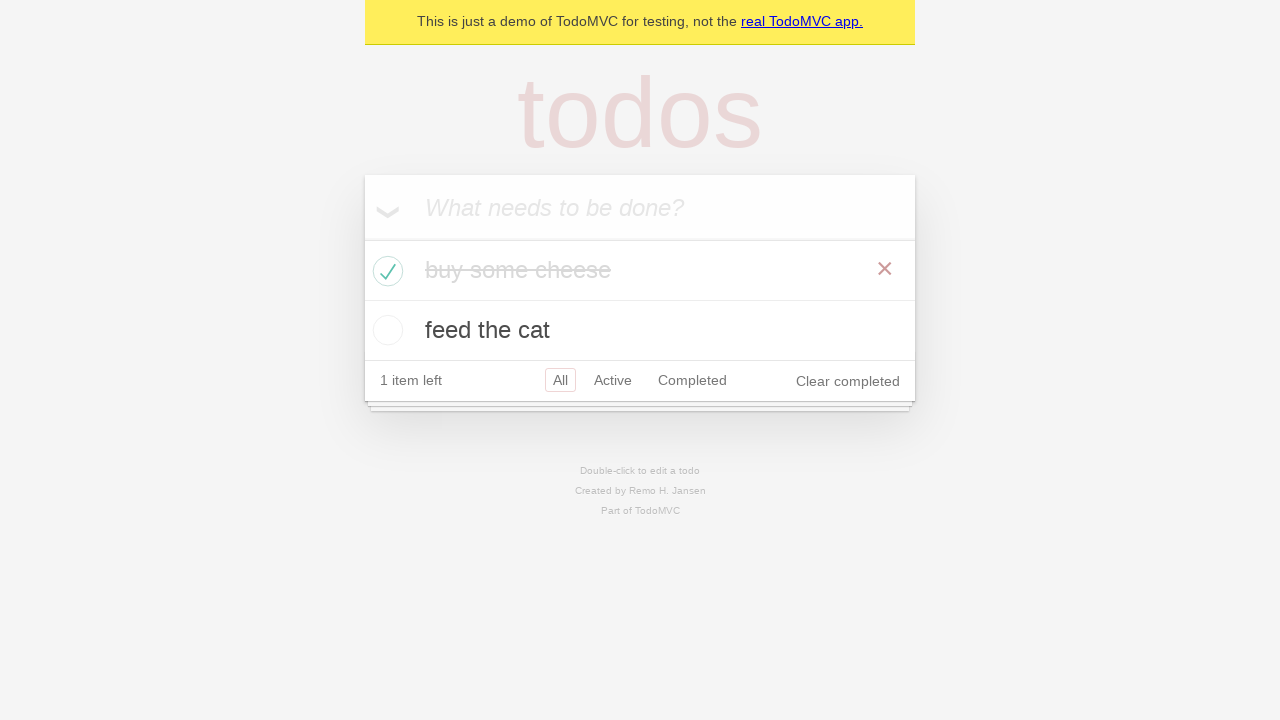

Waited for both todos to reappear after page reload
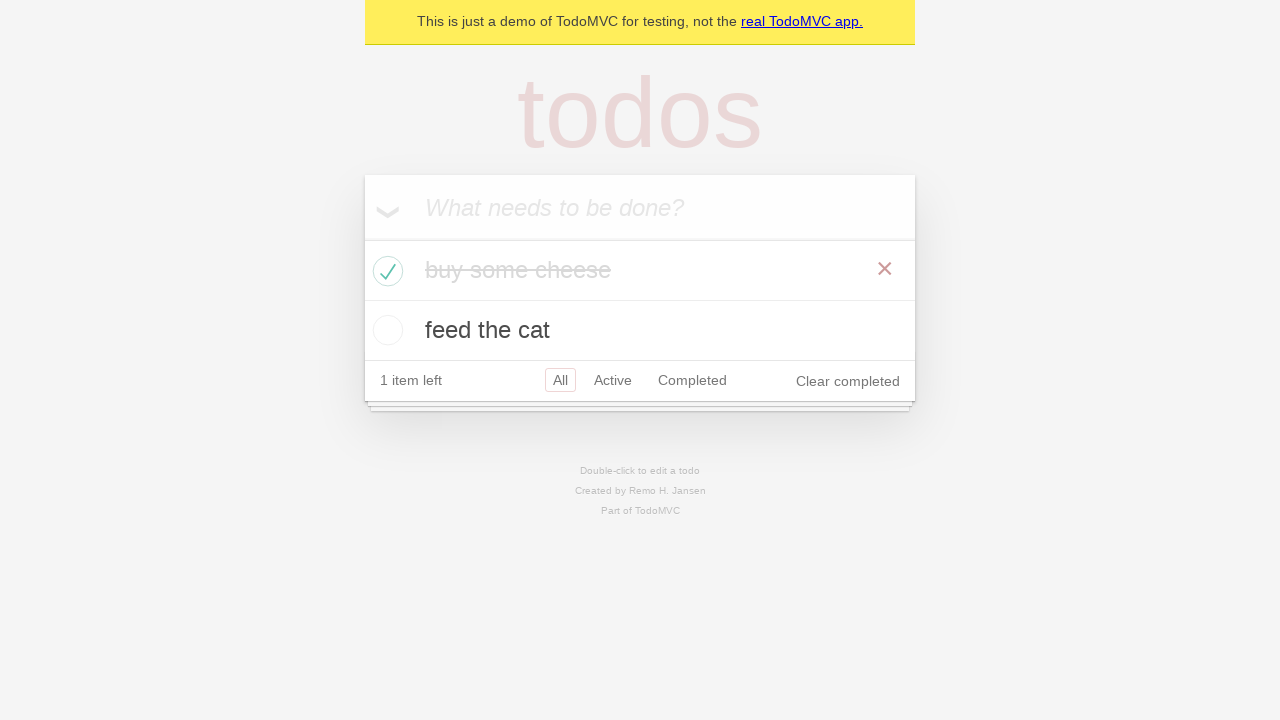

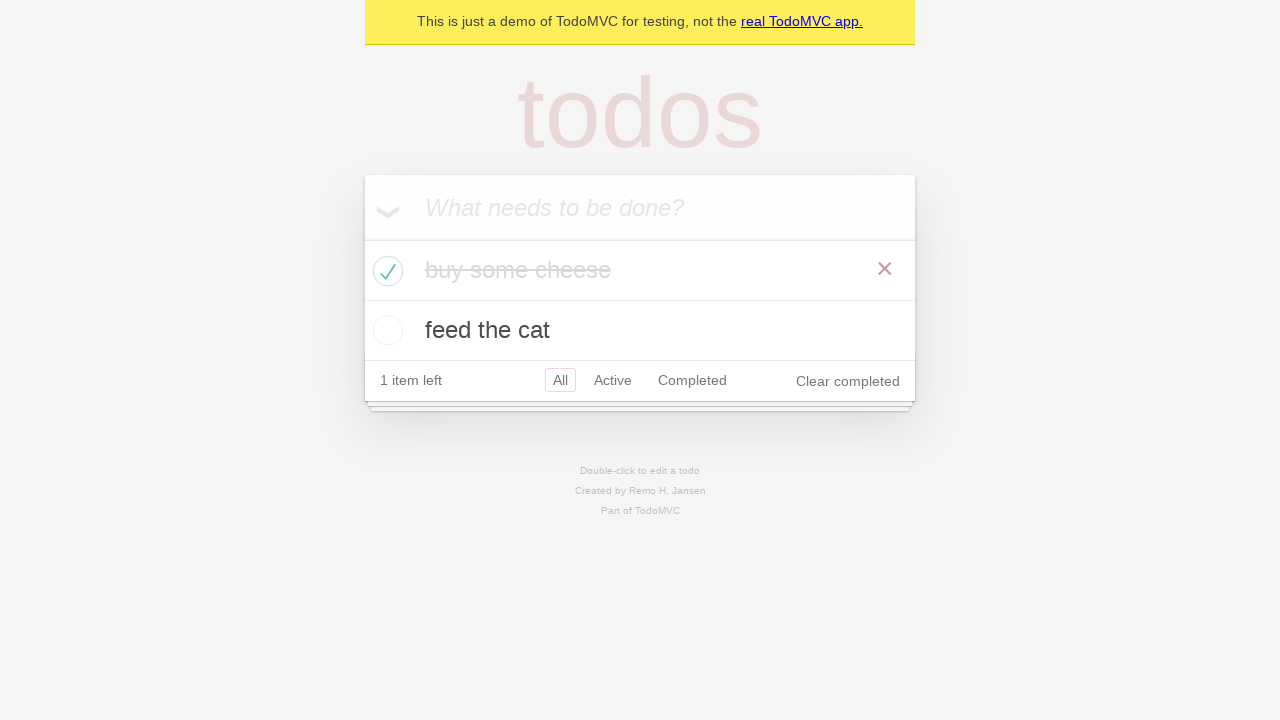